Tests keyboard actions on Dice.com job search site by typing "SDET qa" in the search bar using shift key modifiers, scrolling down the page, and performing a shift-click on a link.

Starting URL: https://www.dice.com/

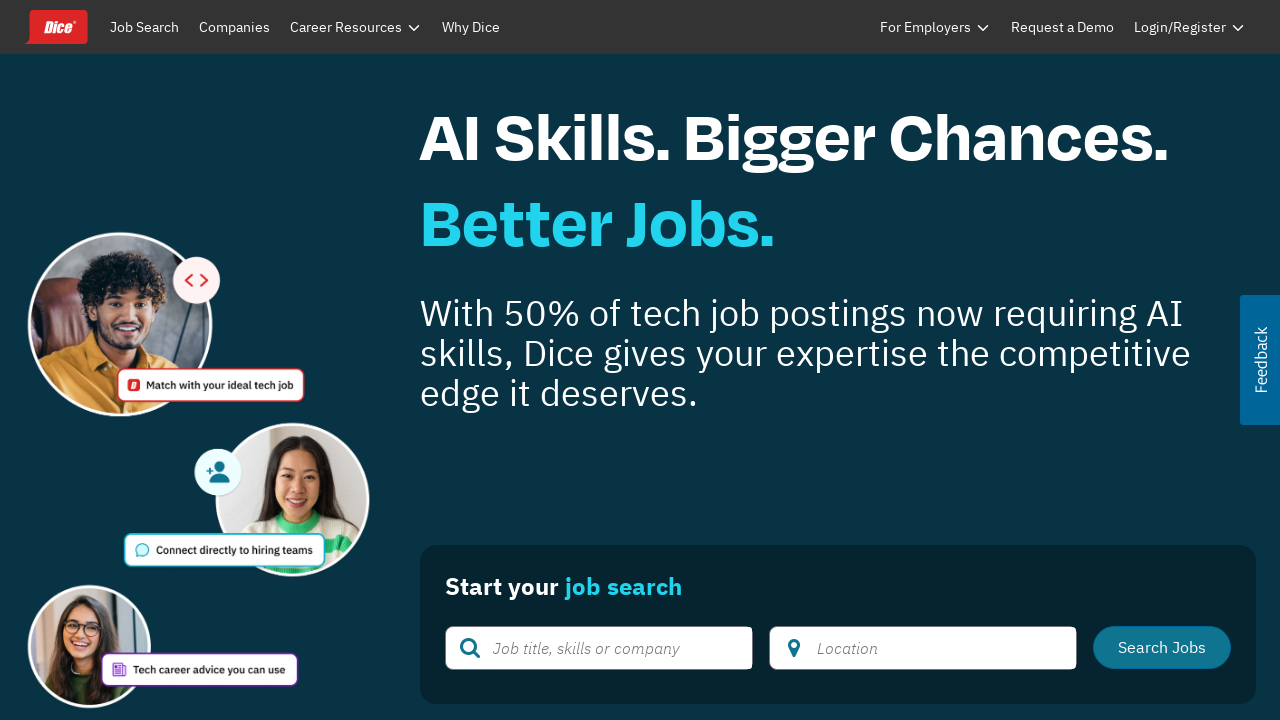

Located the search bar with ID typeaheadInput
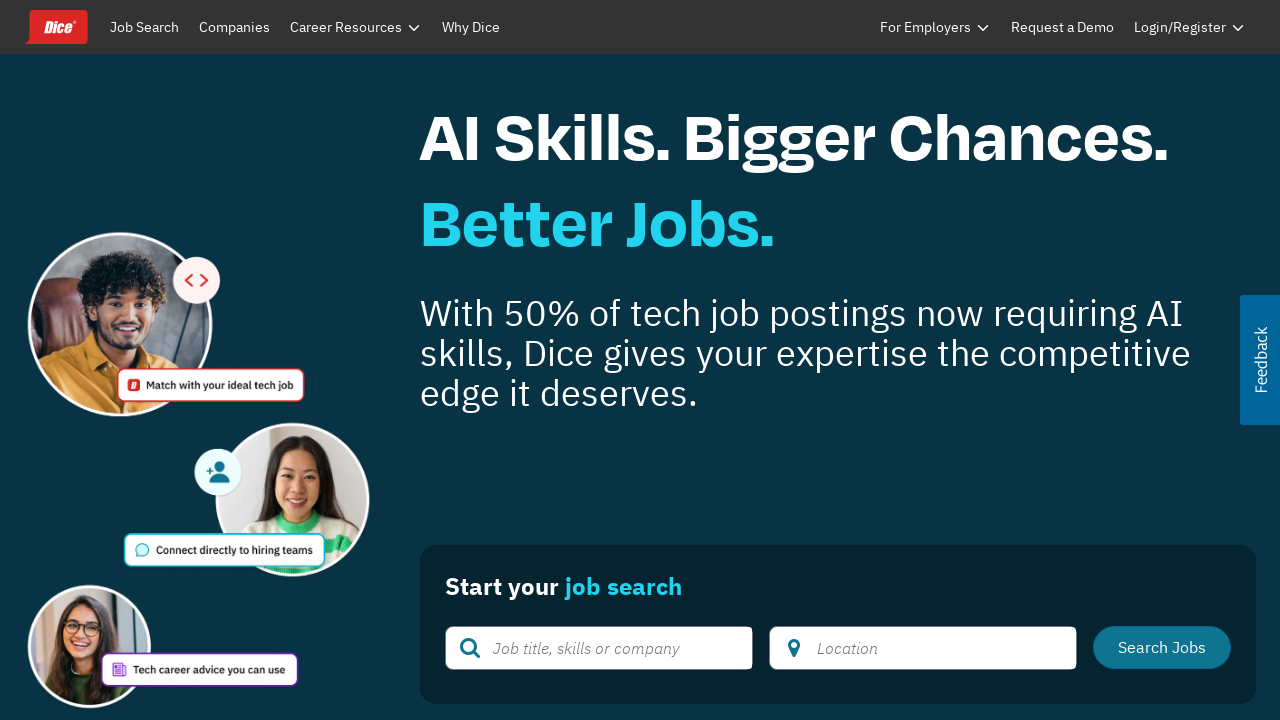

Pressed Shift+S in search bar on #typeaheadInput
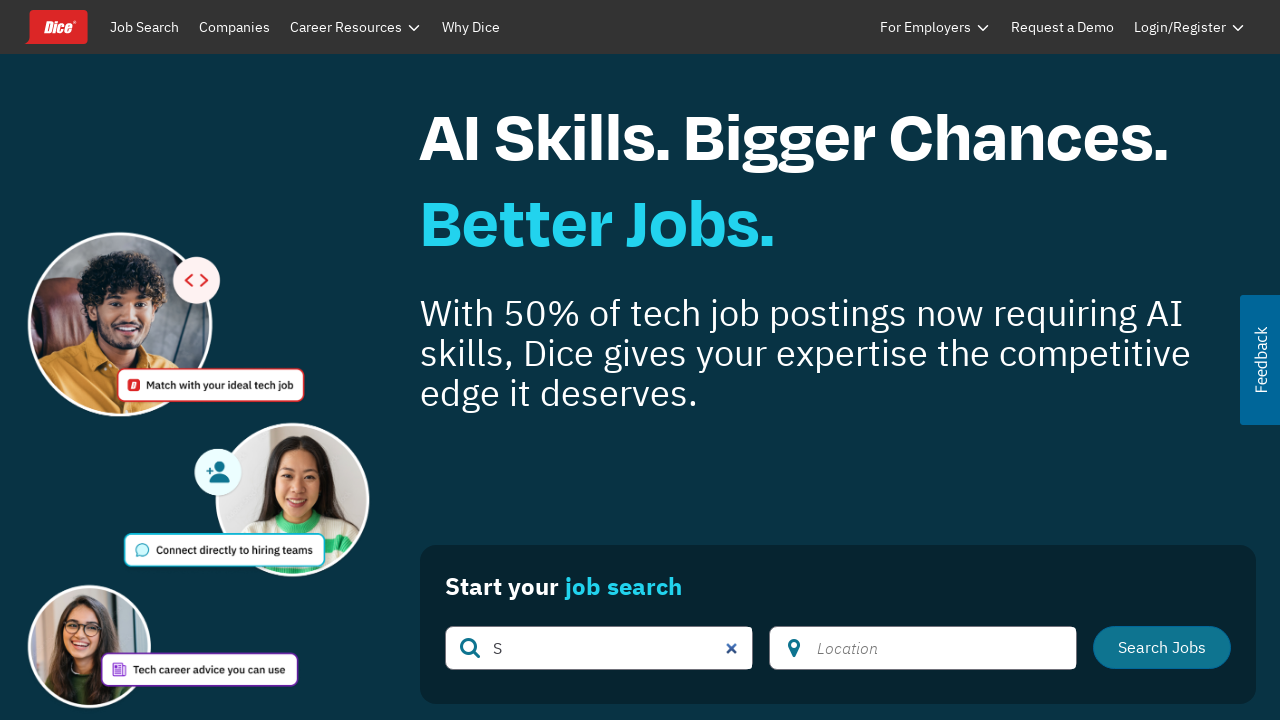

Pressed Shift+D in search bar on #typeaheadInput
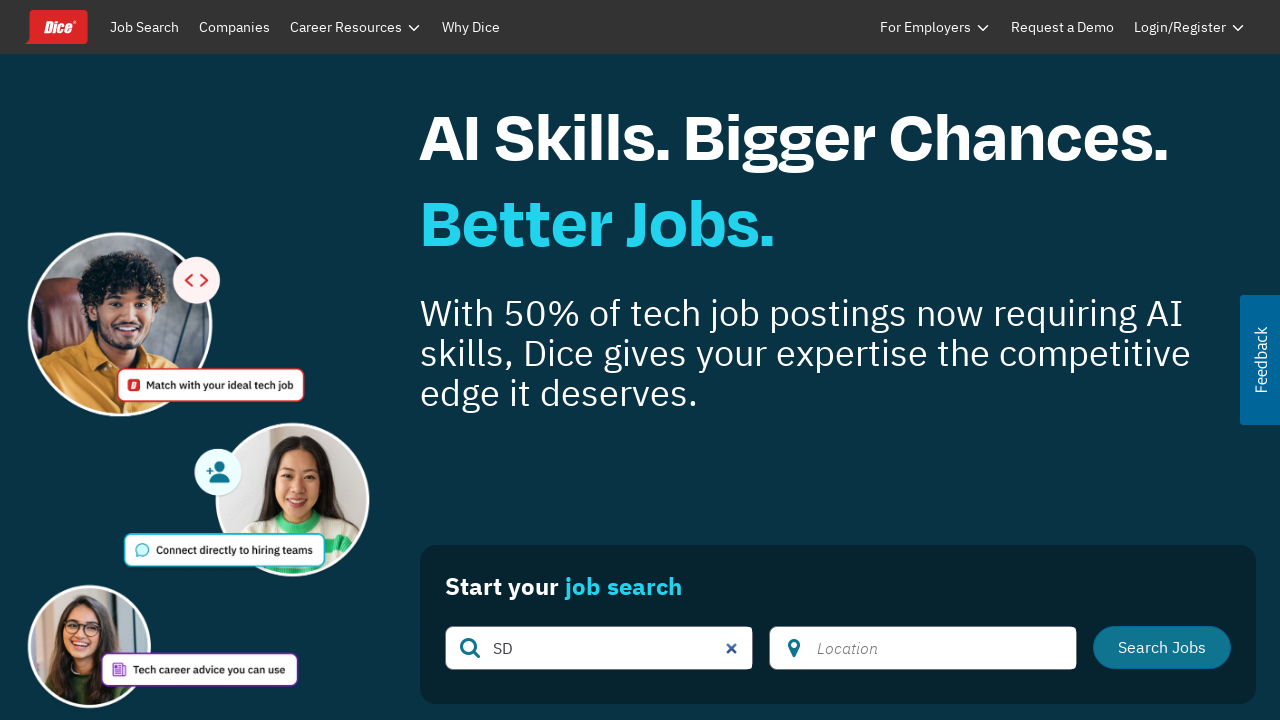

Pressed Shift+E in search bar on #typeaheadInput
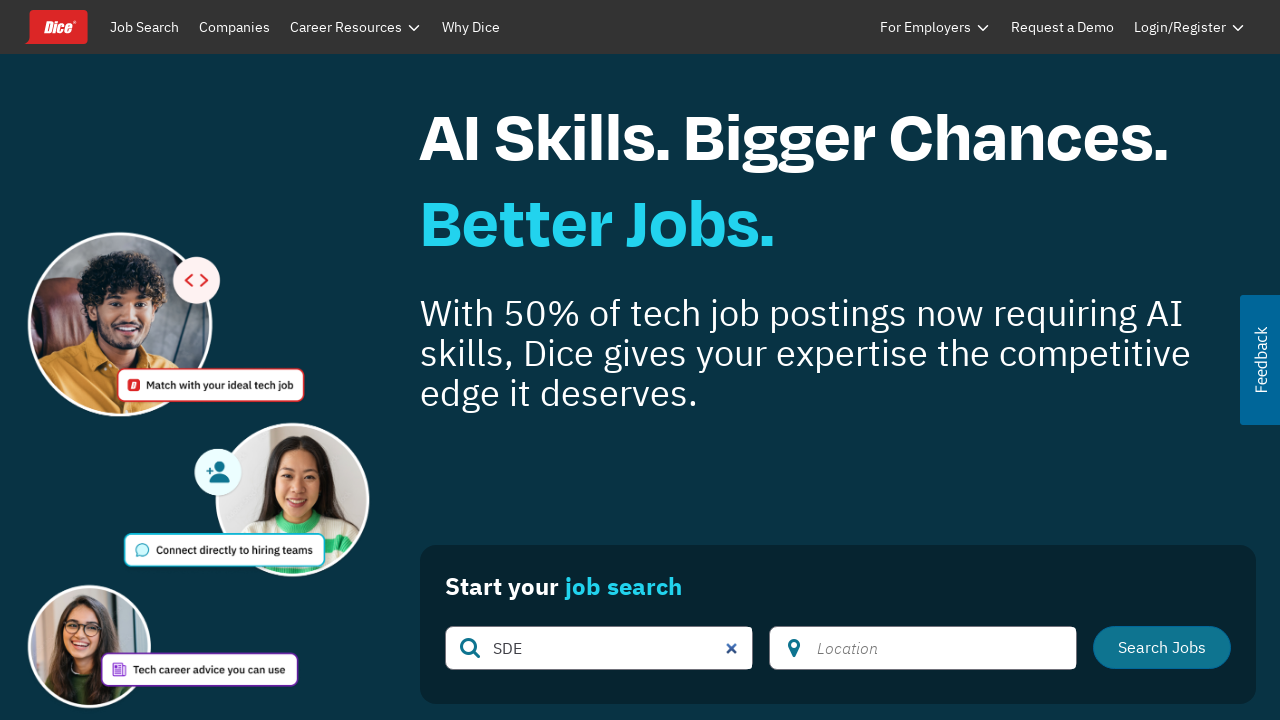

Pressed Shift+T in search bar on #typeaheadInput
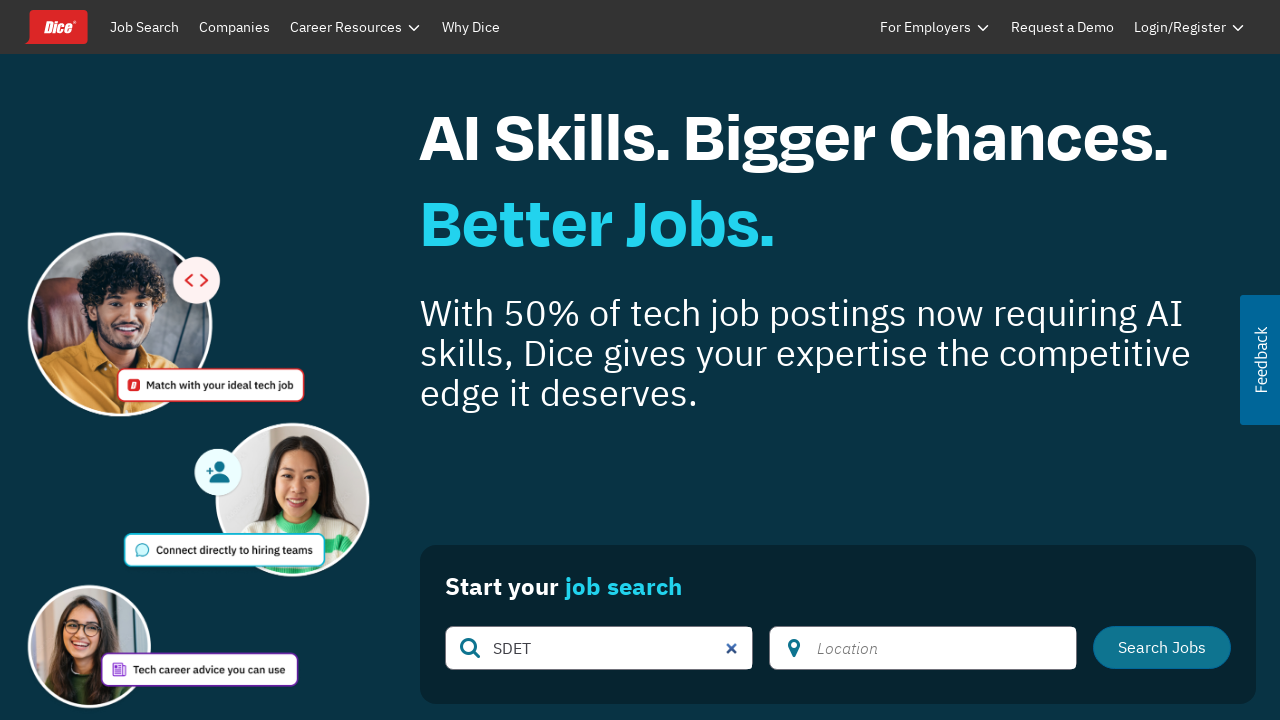

Typed ' qa' in search bar to complete 'SDET qa' on #typeaheadInput
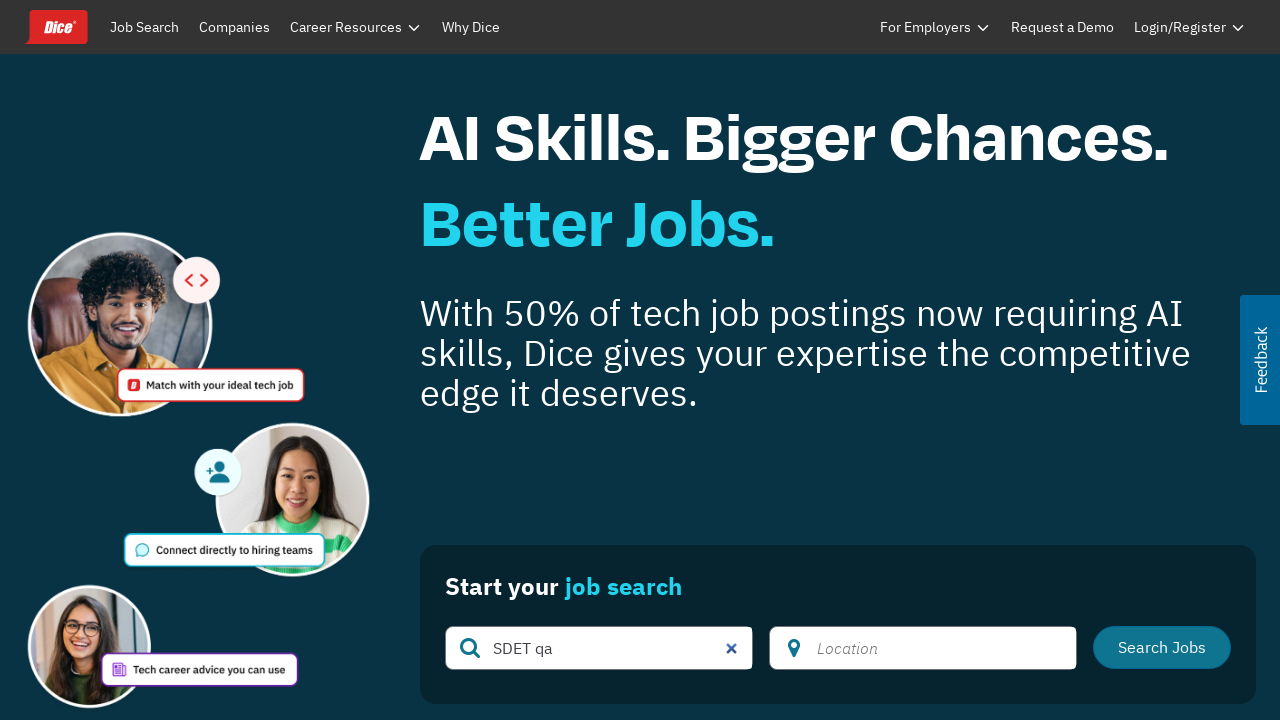

Scrolled down the page by 5000 pixels
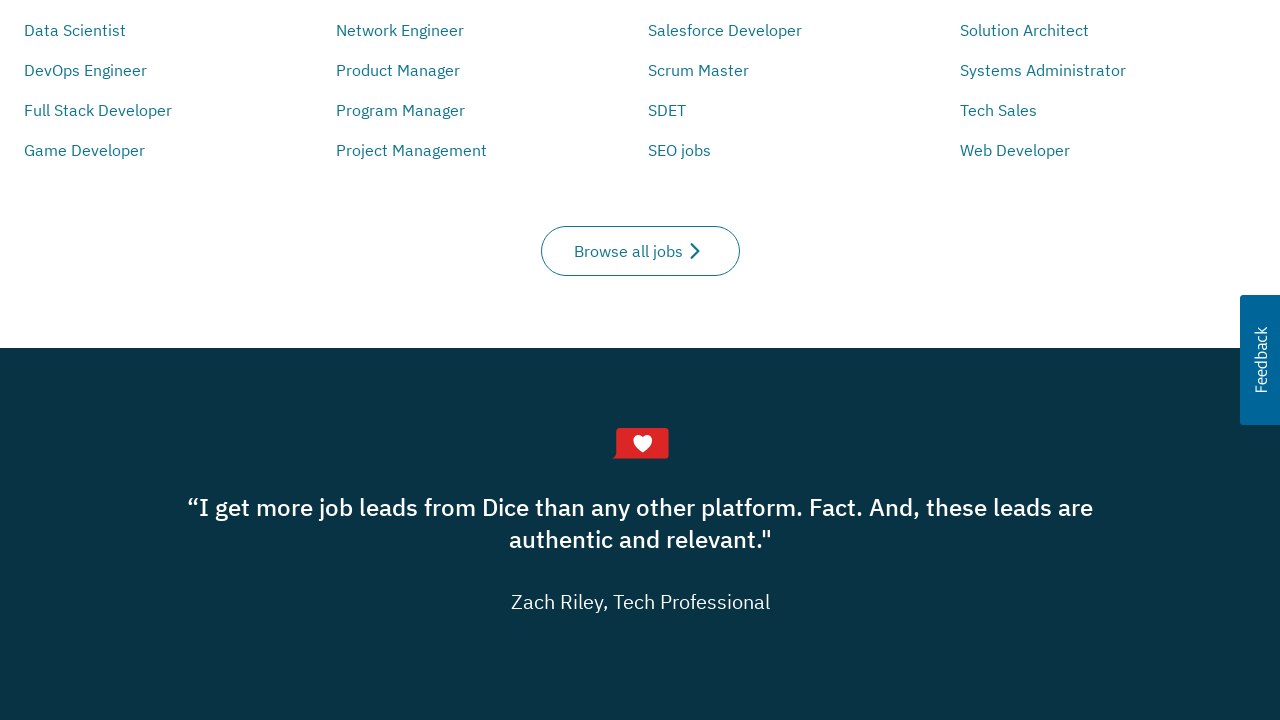

Waited 2 seconds for content to load after scrolling
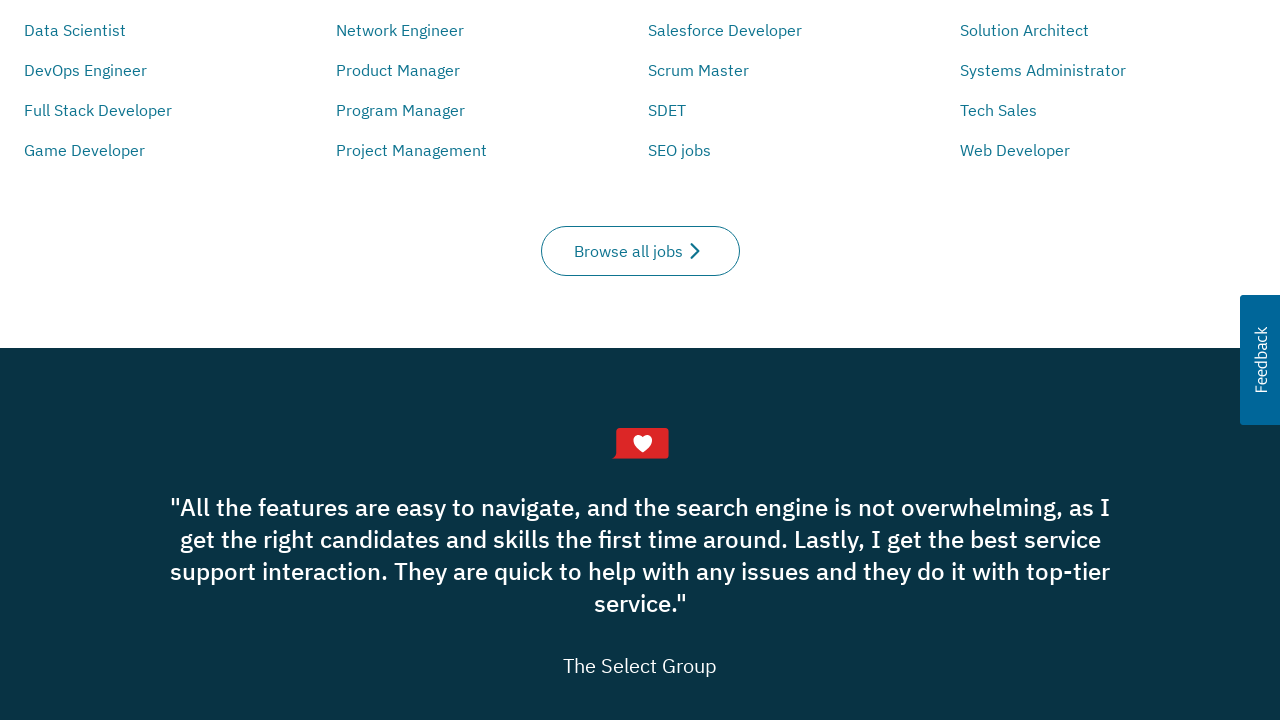

Held down Shift key
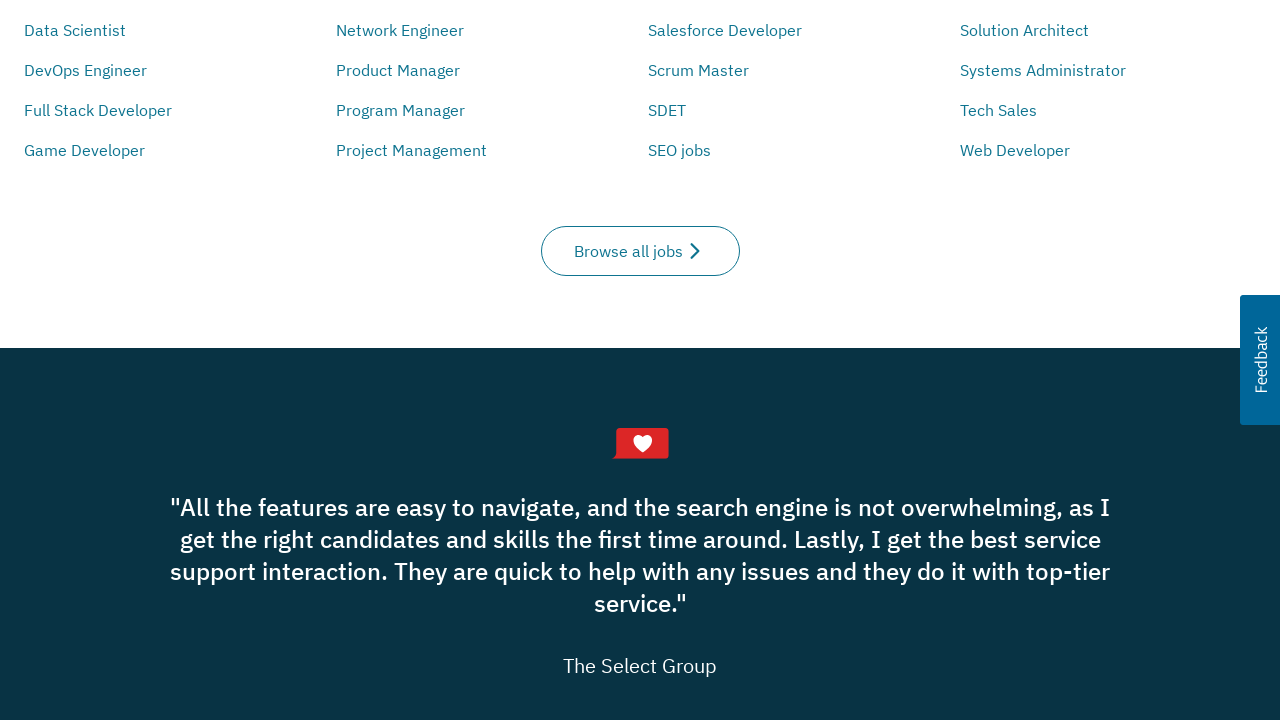

Shift-clicked on 'Project Manager' link at (708, 361) on a:has-text('Project Manager')
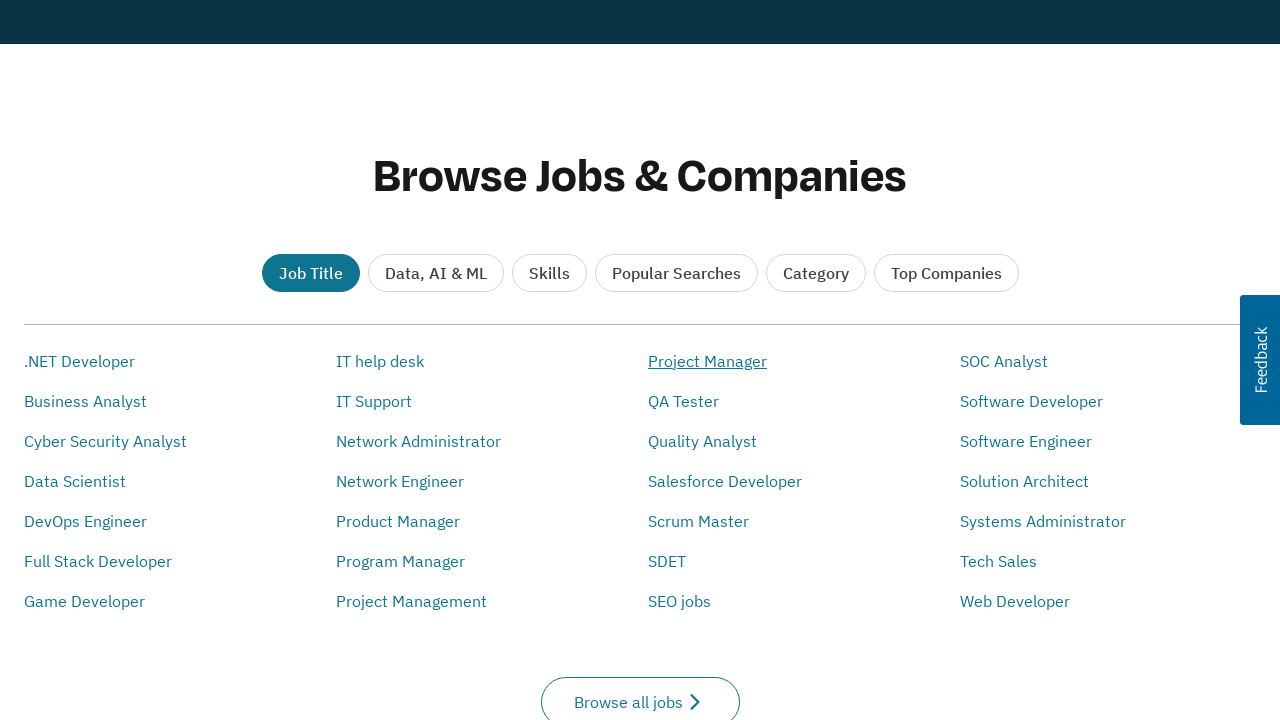

Released Shift key
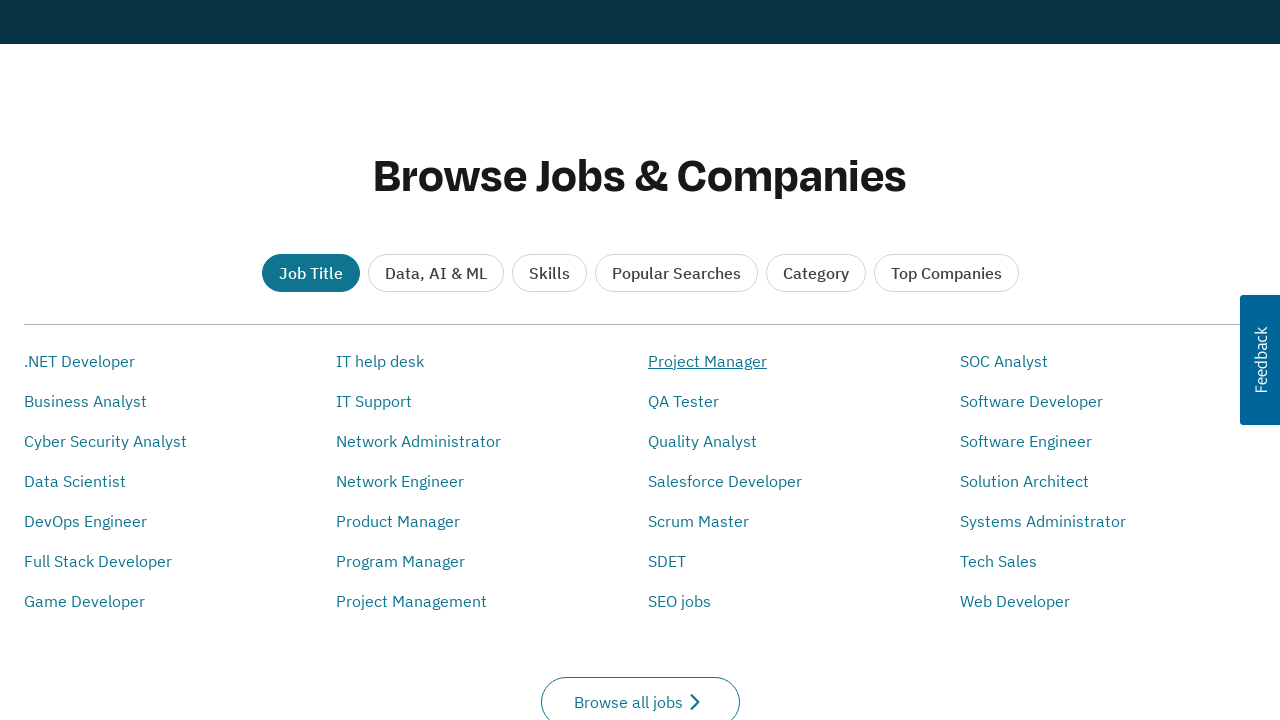

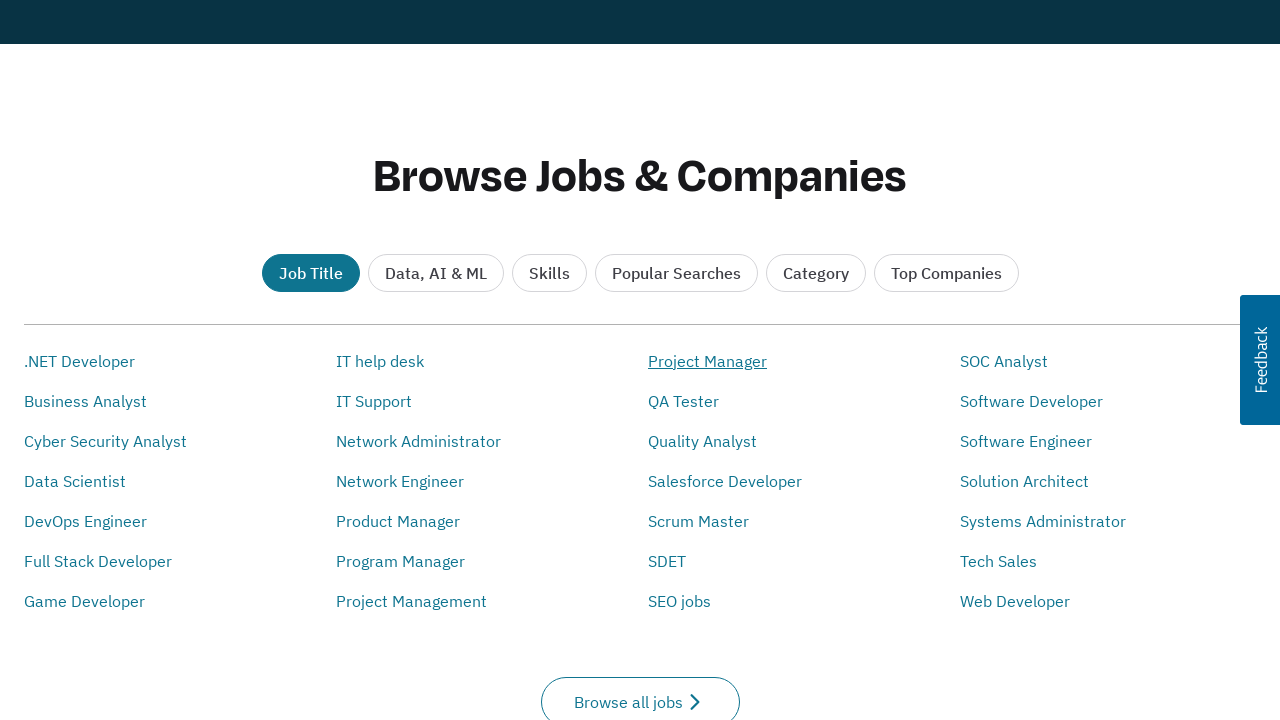